Tests keyboard input functionality by sending ENTER and ESCAPE key presses to a key press detection page

Starting URL: https://the-internet.herokuapp.com/key_presses

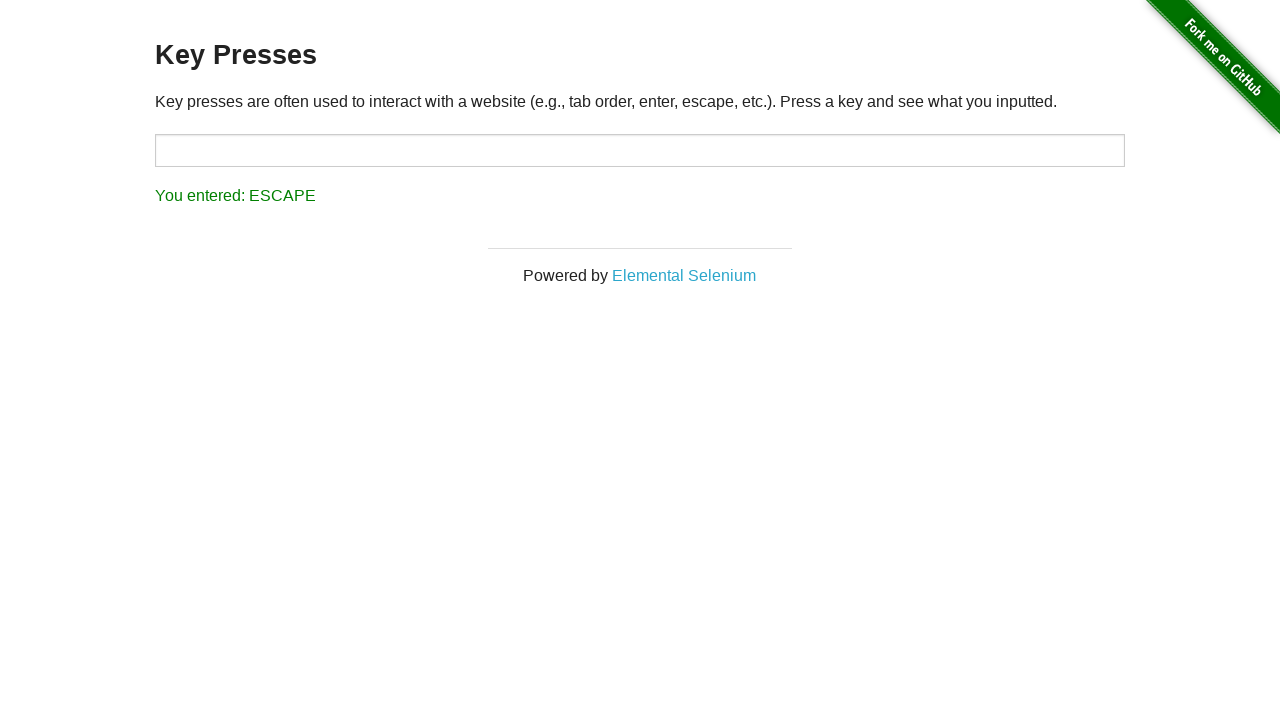

Pressed ENTER key
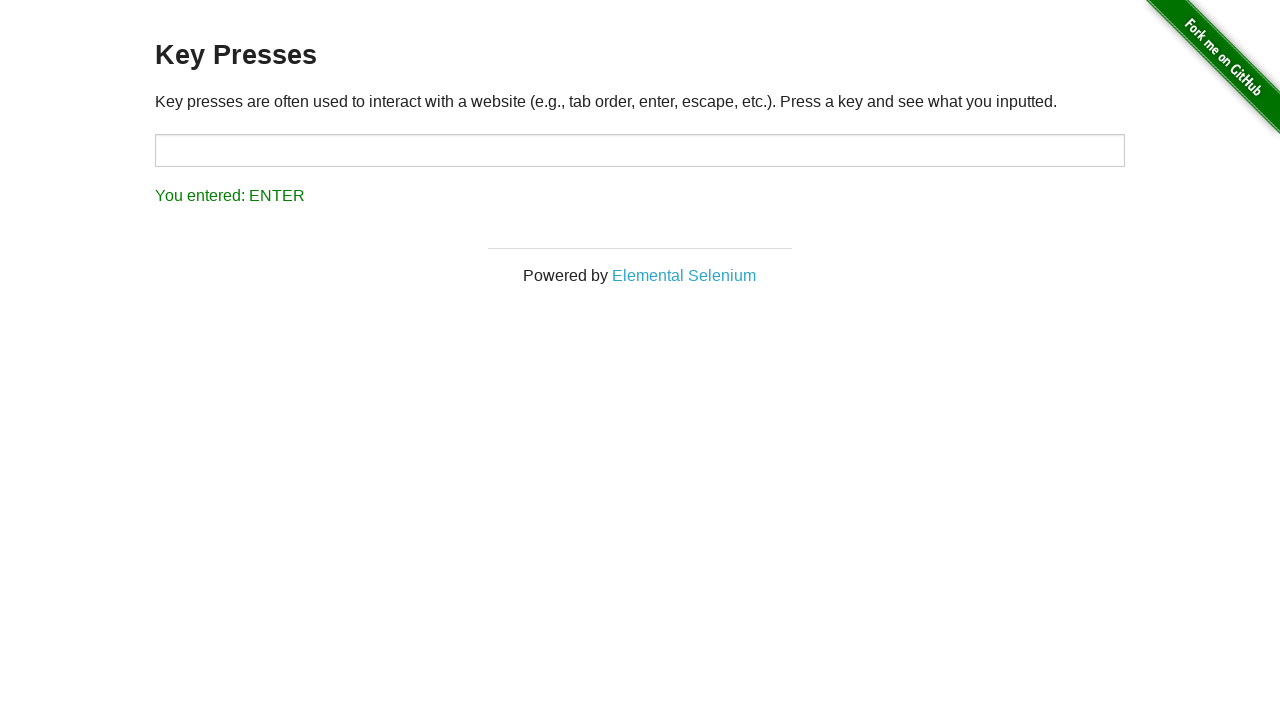

Waited 1 second between key presses
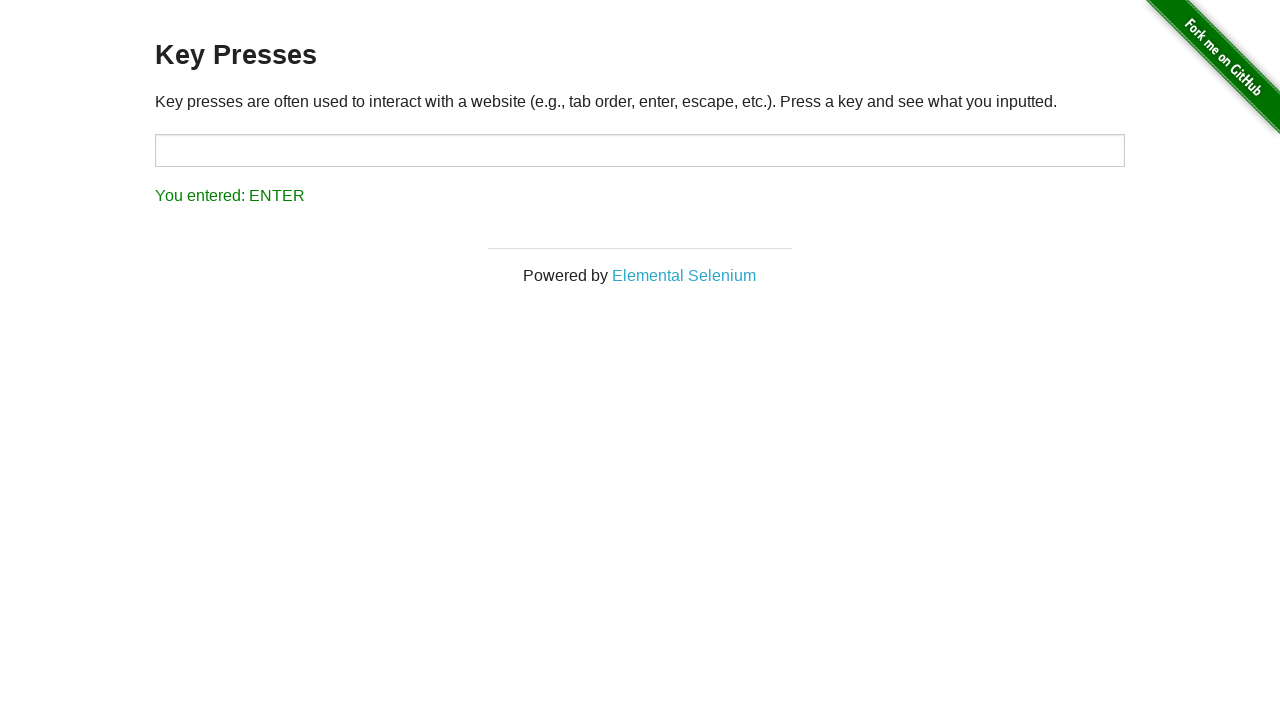

Pressed ESCAPE key
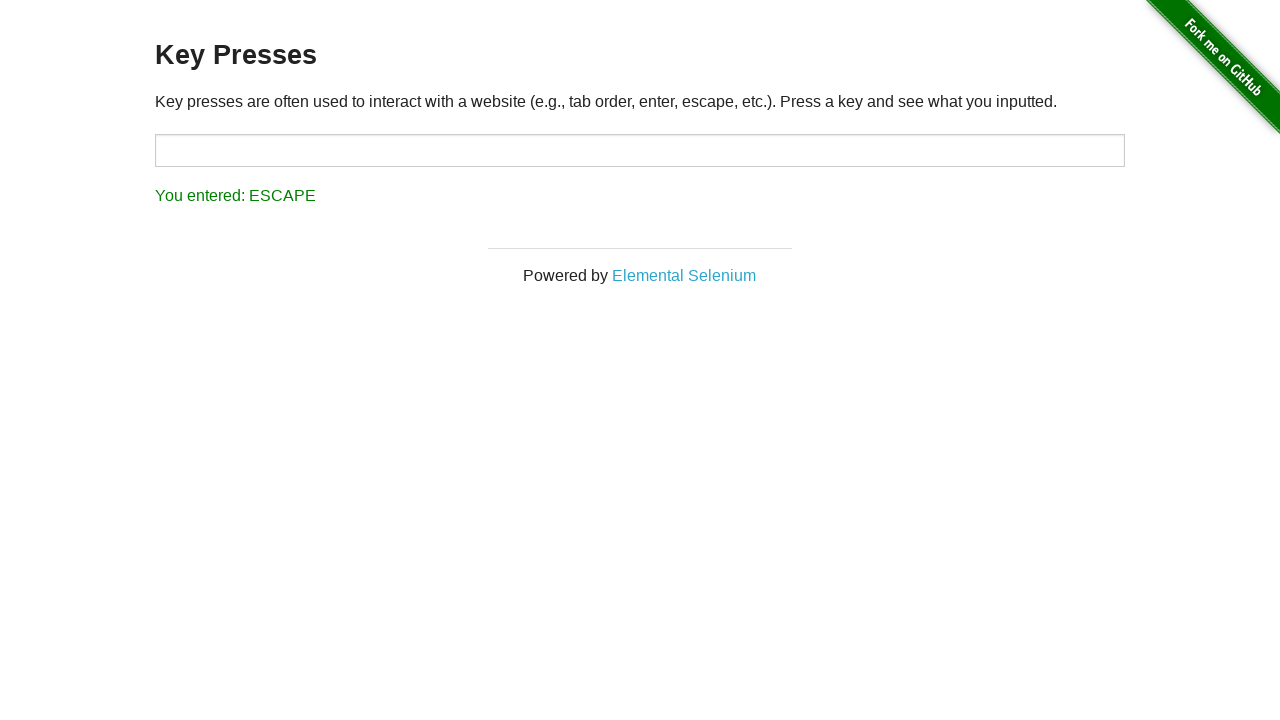

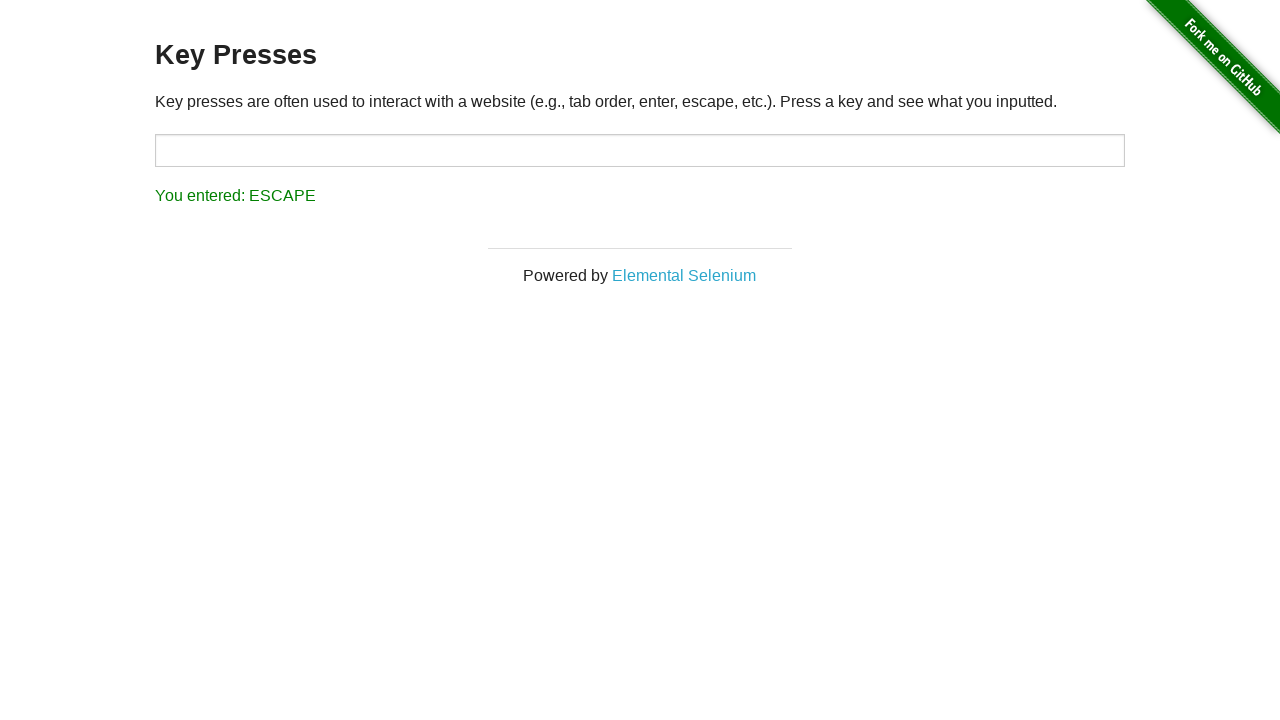